Tests login form validation by clicking the login button with empty fields and verifying the error message appears

Starting URL: https://www.saucedemo.com/

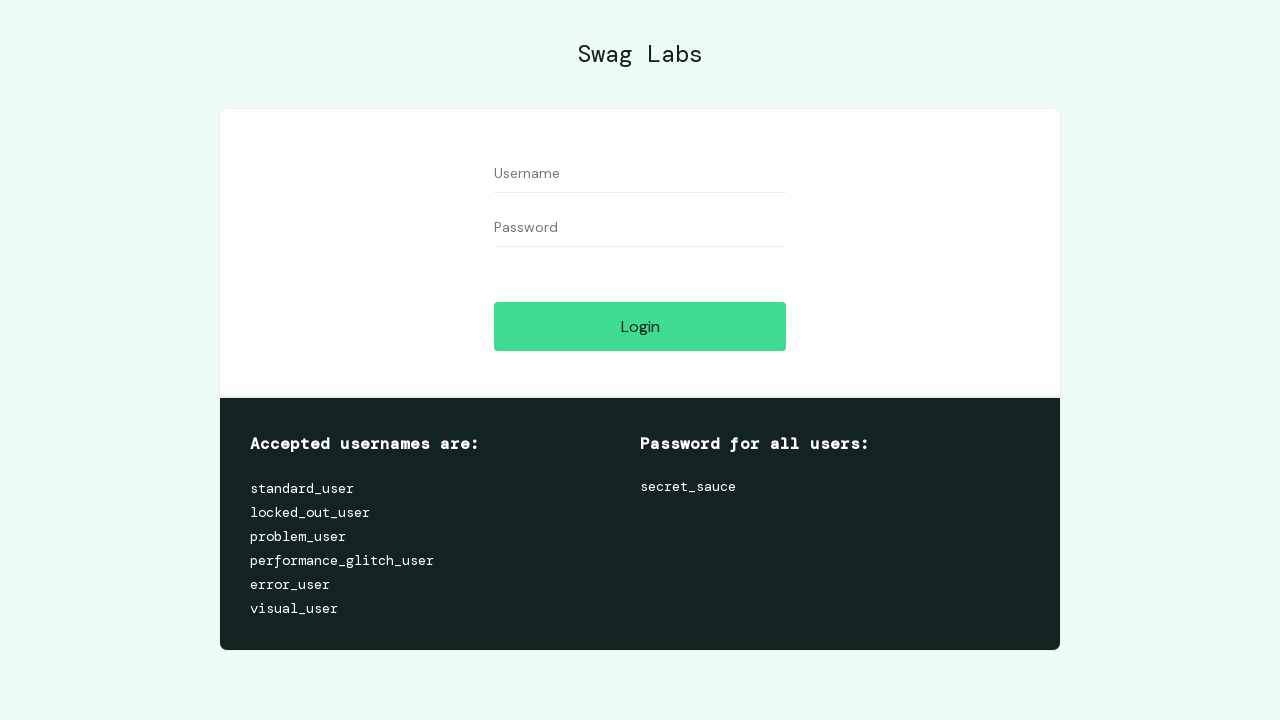

Clicked login button with empty fields at (640, 326) on #login-button
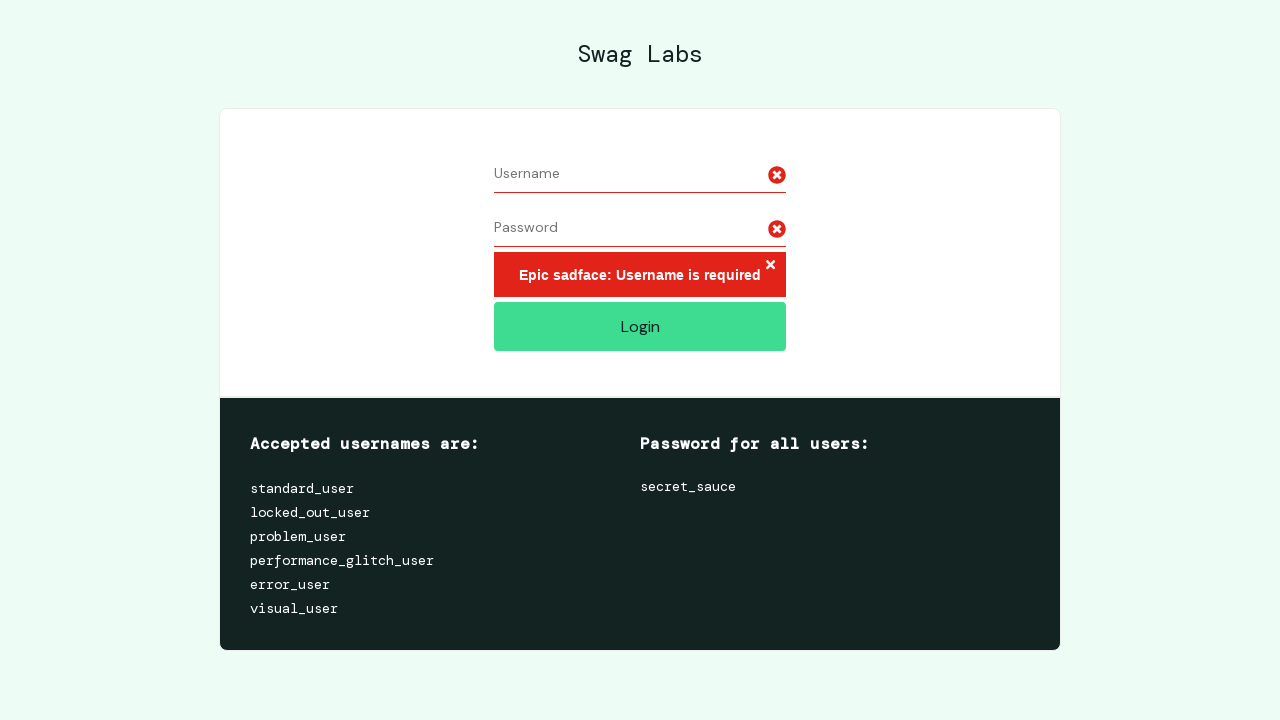

Error message container appeared
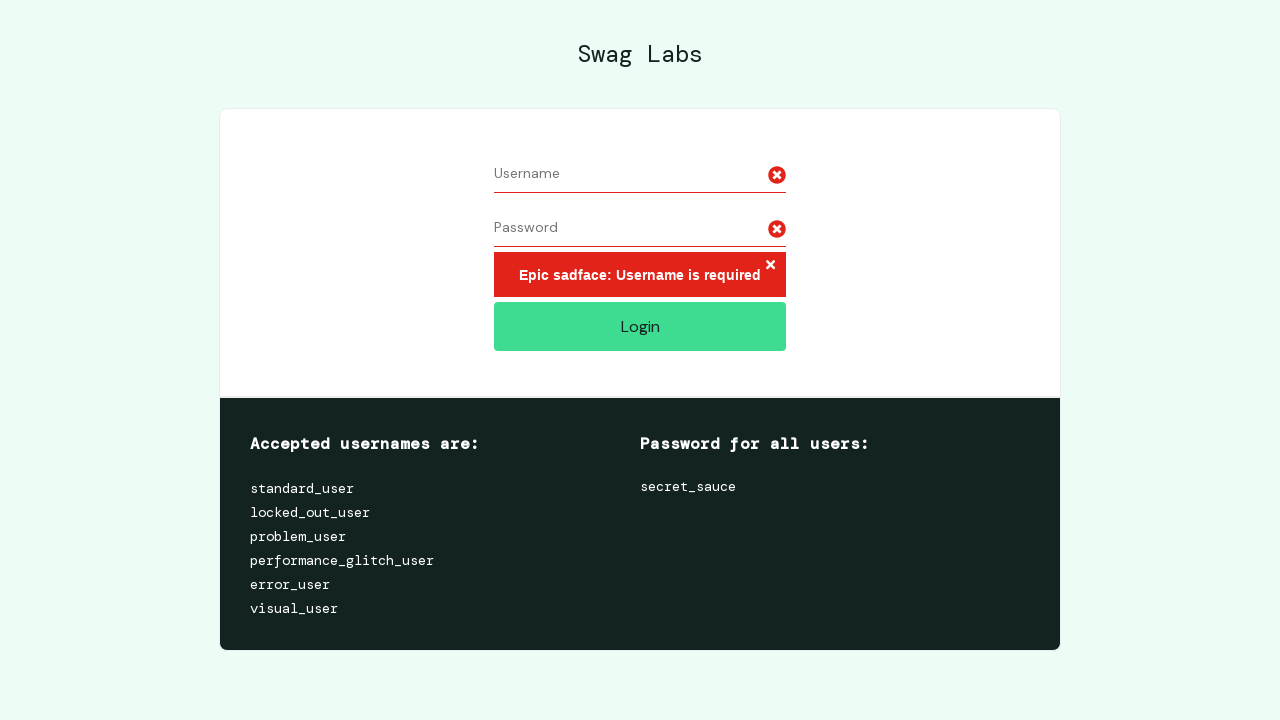

Verified error message 'Username is required' is visible
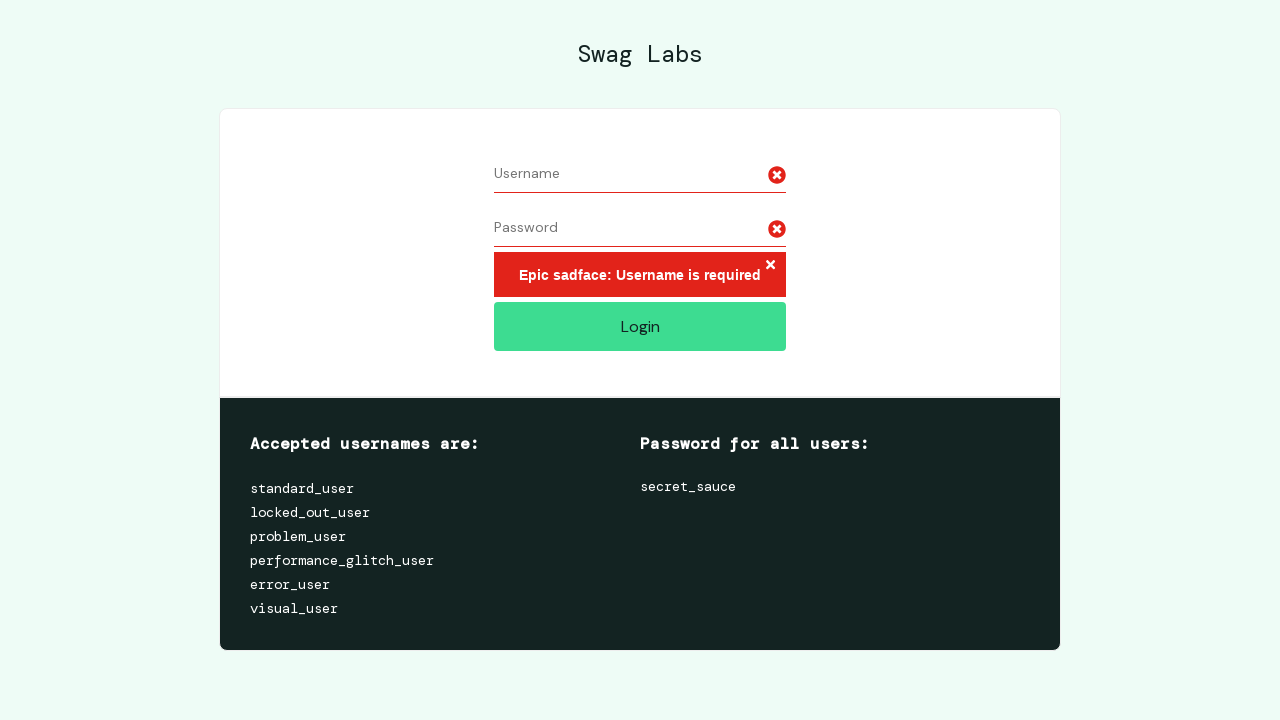

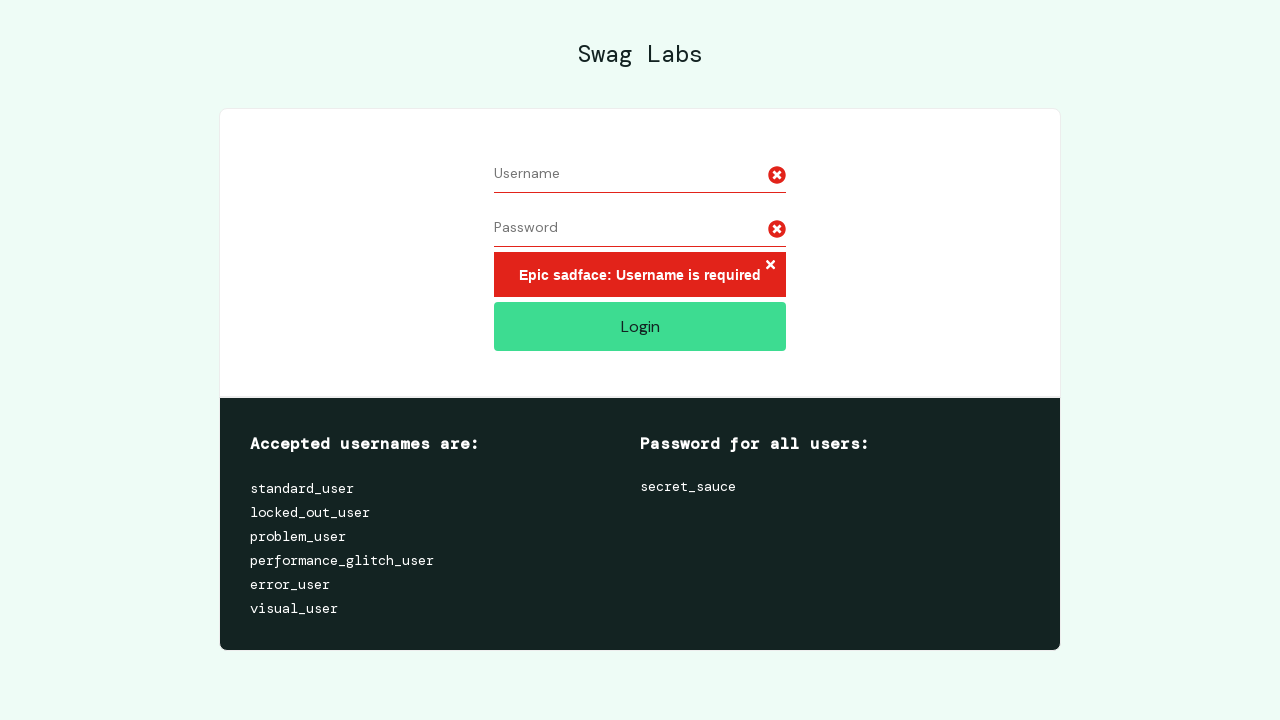